Tests getting text from a JavaScript alert before accepting it

Starting URL: https://the-internet.herokuapp.com/javascript_alerts

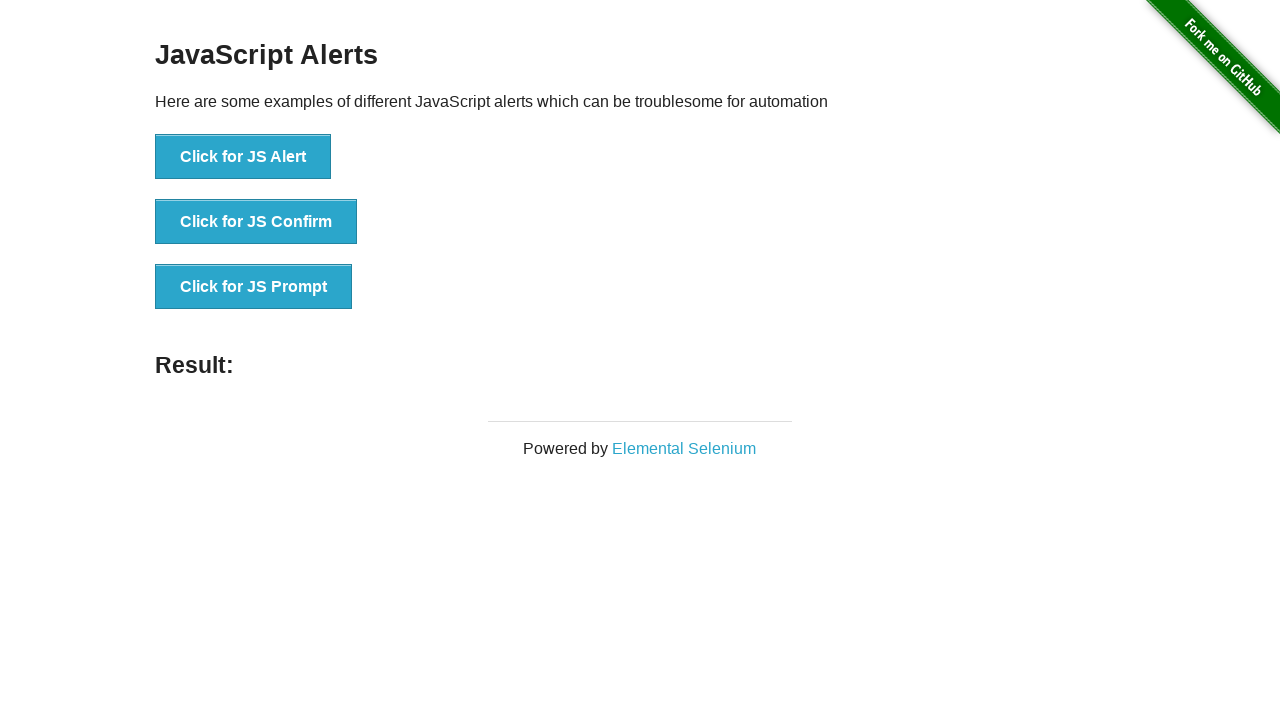

Registered dialog event handler to capture and accept JavaScript alerts
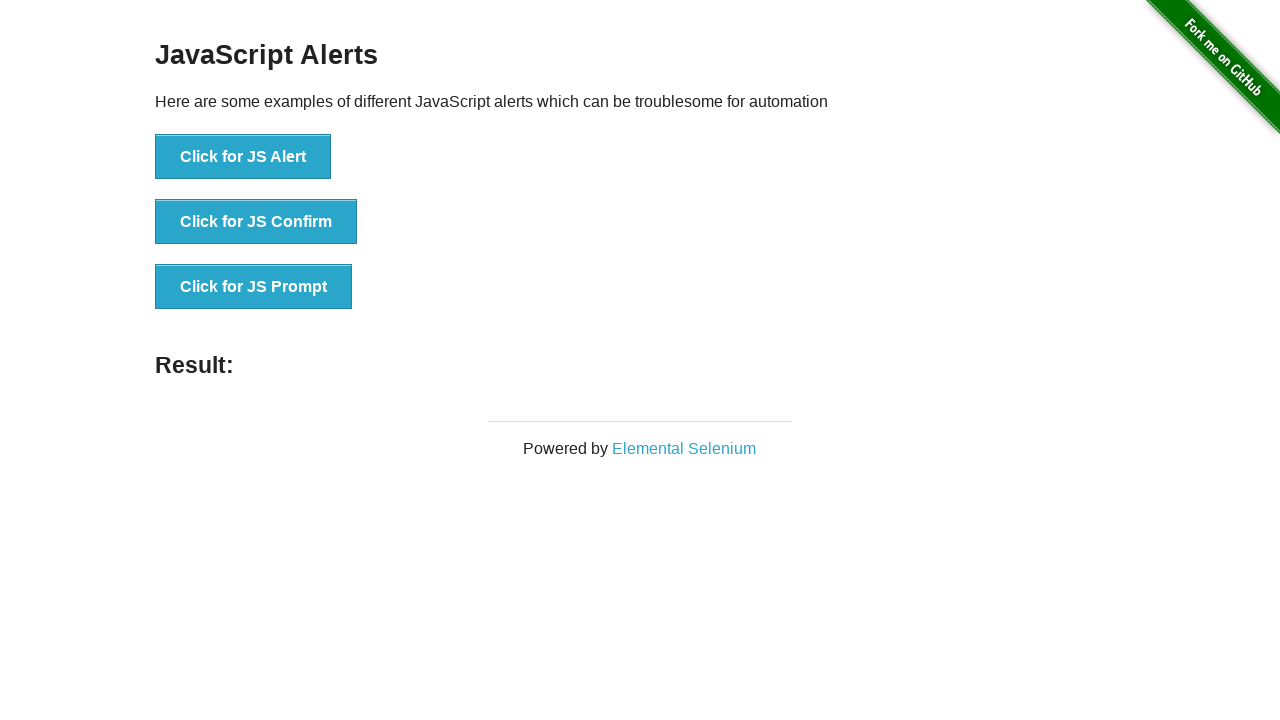

Clicked 'Click for JS Alert' button to trigger JavaScript alert at (243, 157) on xpath=//button[text()='Click for JS Alert']
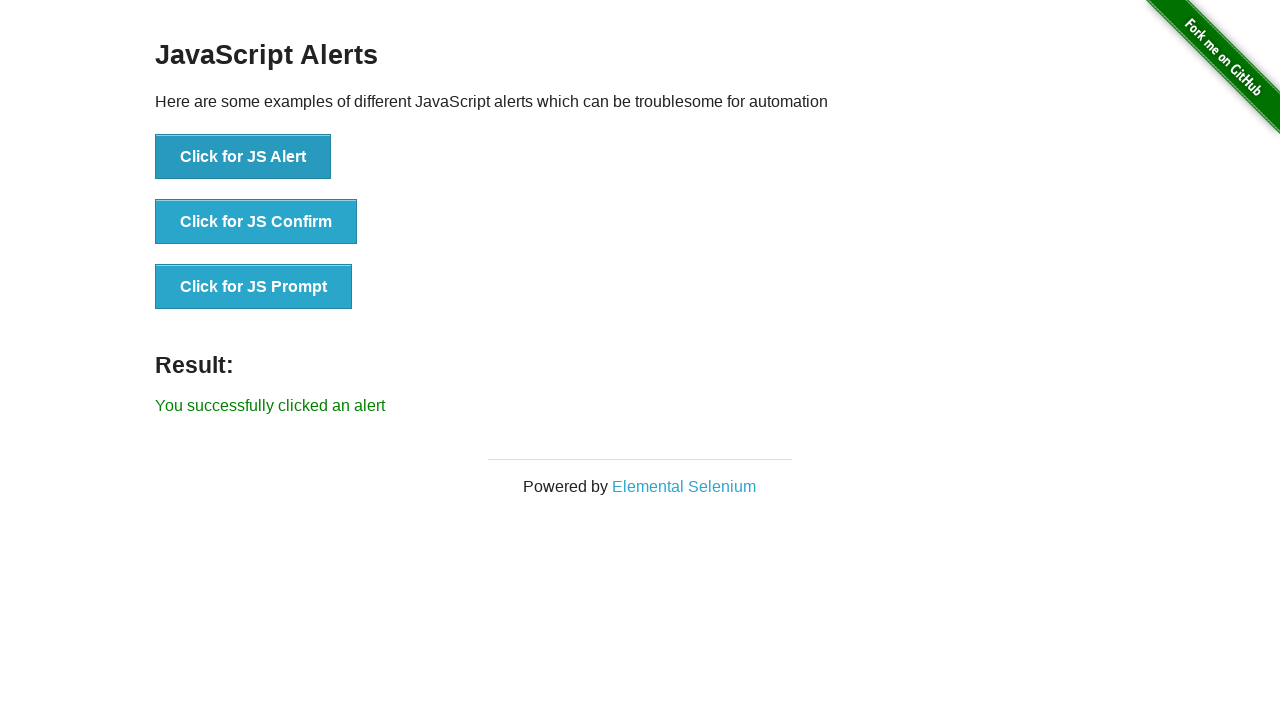

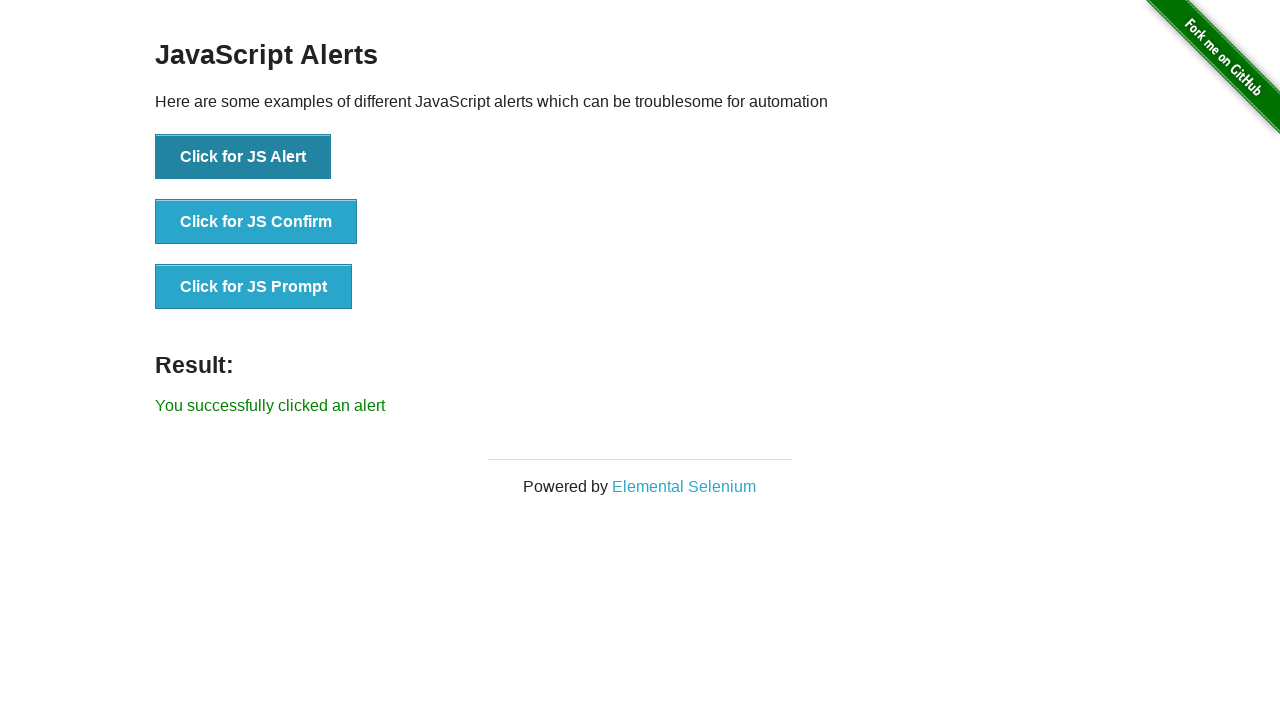